Tests that a todo item is removed when edited to an empty string

Starting URL: https://demo.playwright.dev/todomvc

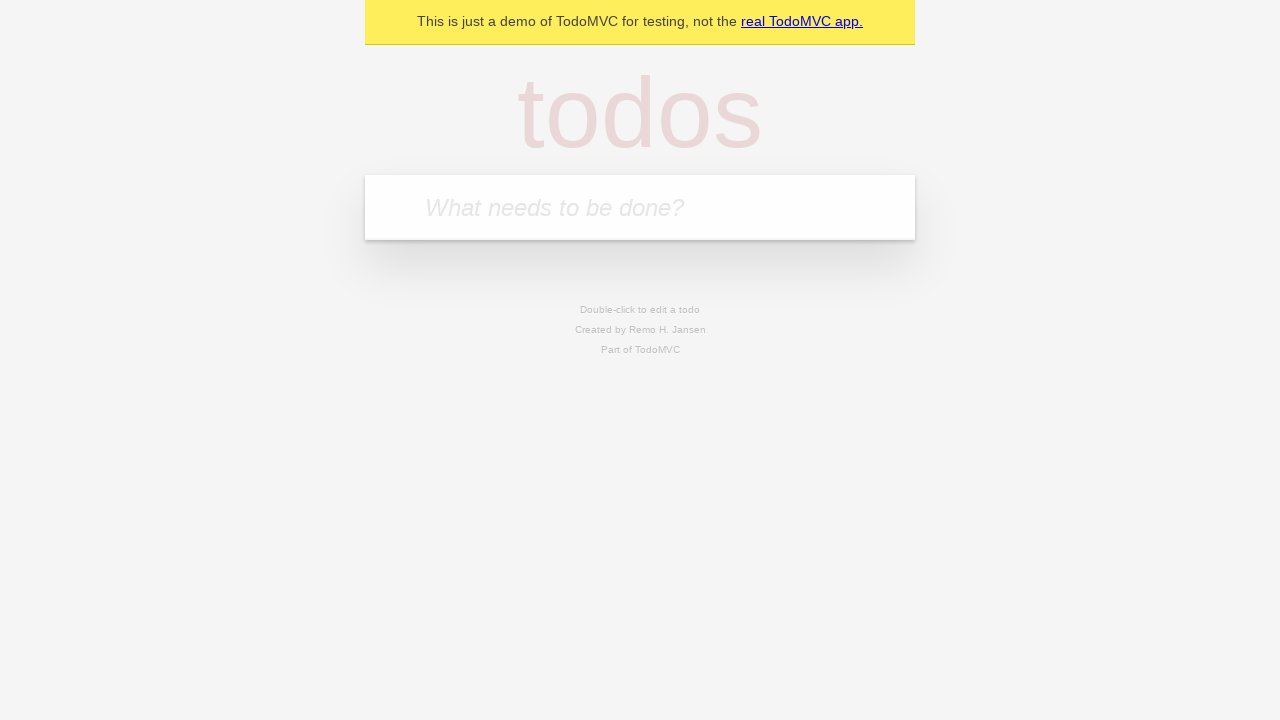

Located the 'What needs to be done?' input field
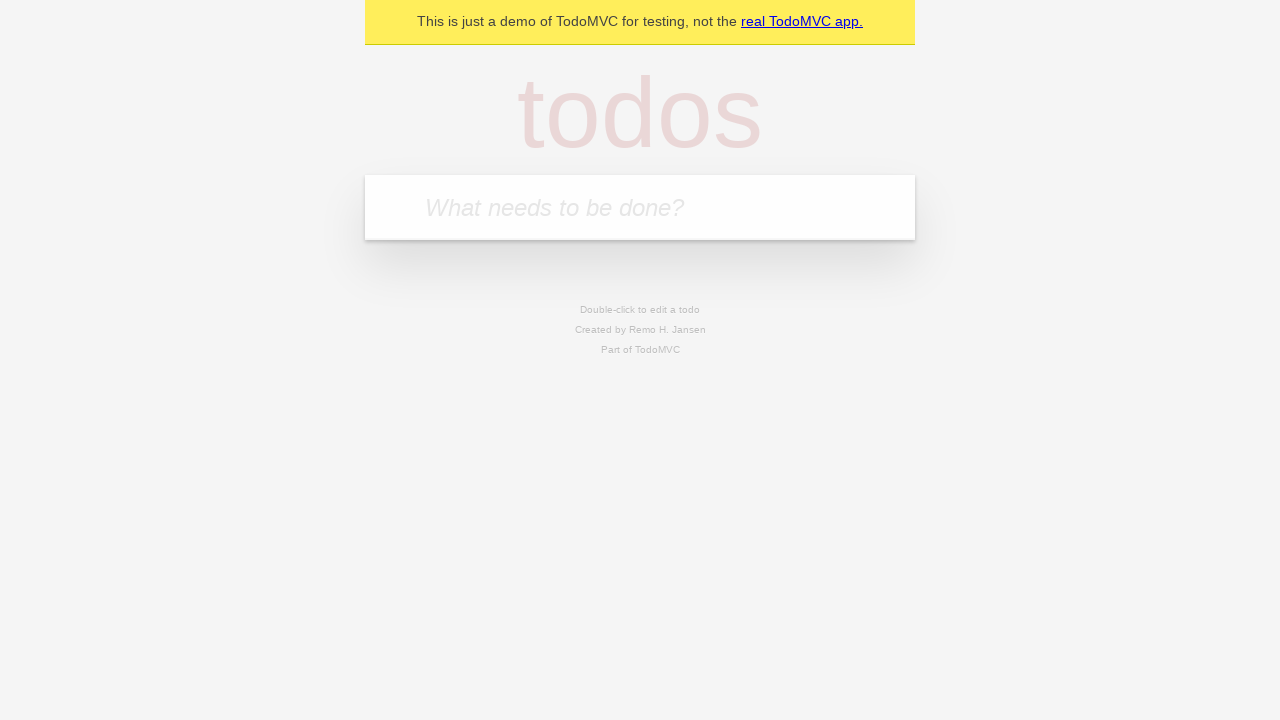

Filled todo input with 'buy some cheese' on internal:attr=[placeholder="What needs to be done?"i]
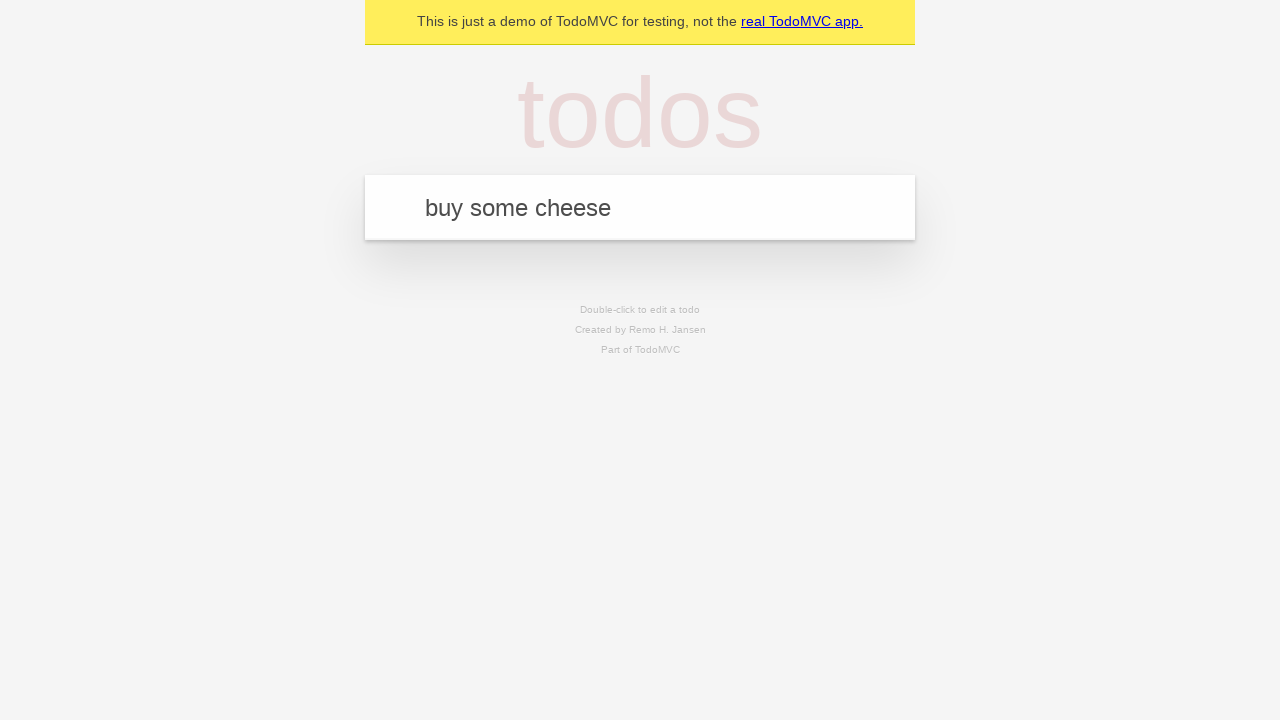

Pressed Enter to create todo item 'buy some cheese' on internal:attr=[placeholder="What needs to be done?"i]
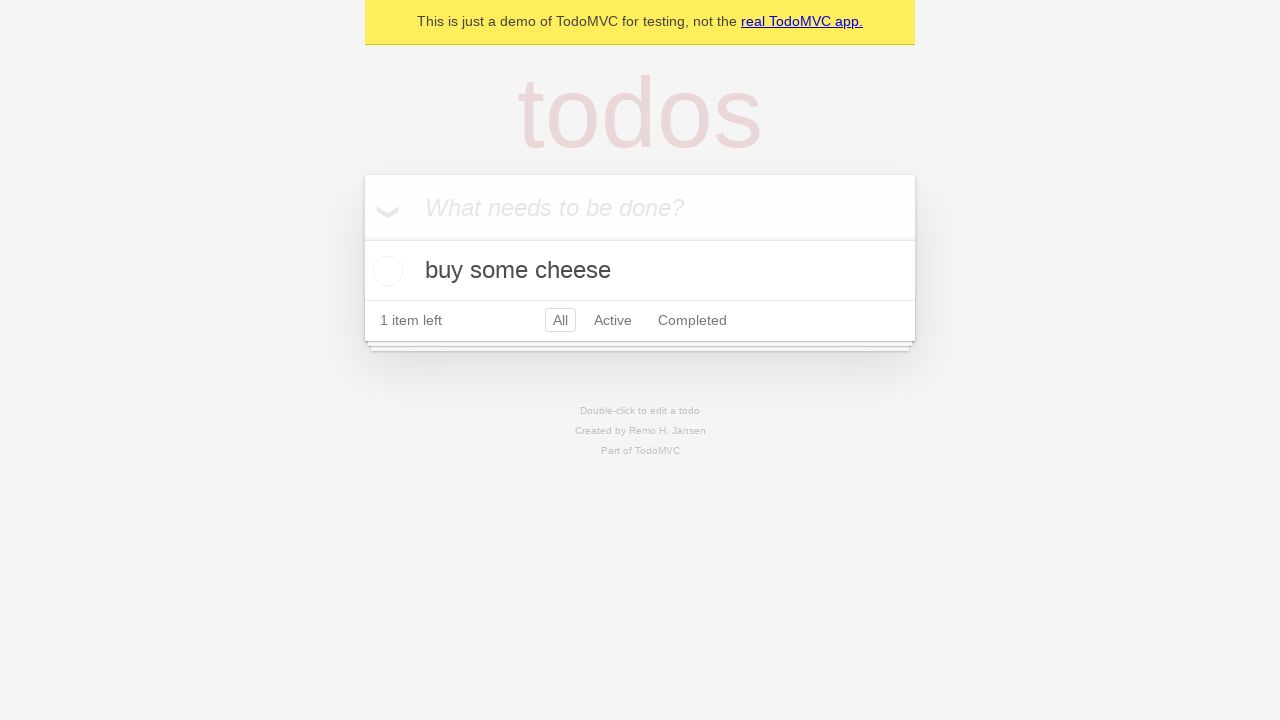

Filled todo input with 'feed the cat' on internal:attr=[placeholder="What needs to be done?"i]
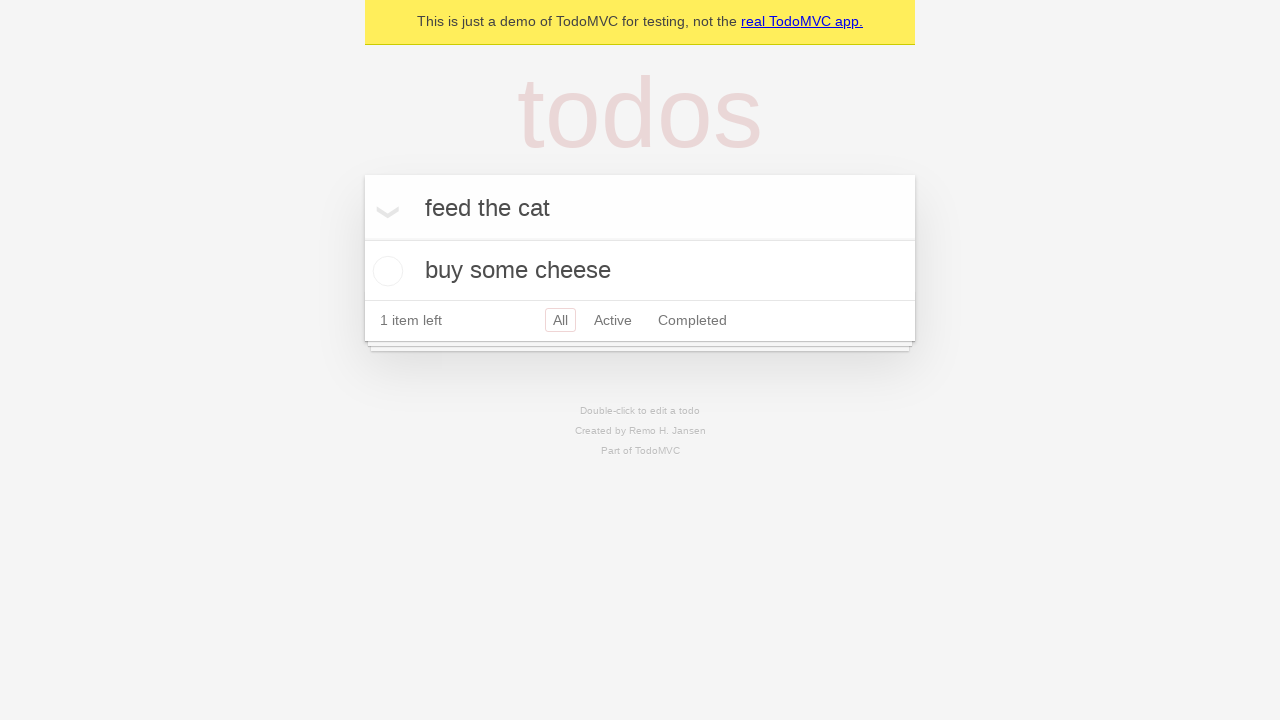

Pressed Enter to create todo item 'feed the cat' on internal:attr=[placeholder="What needs to be done?"i]
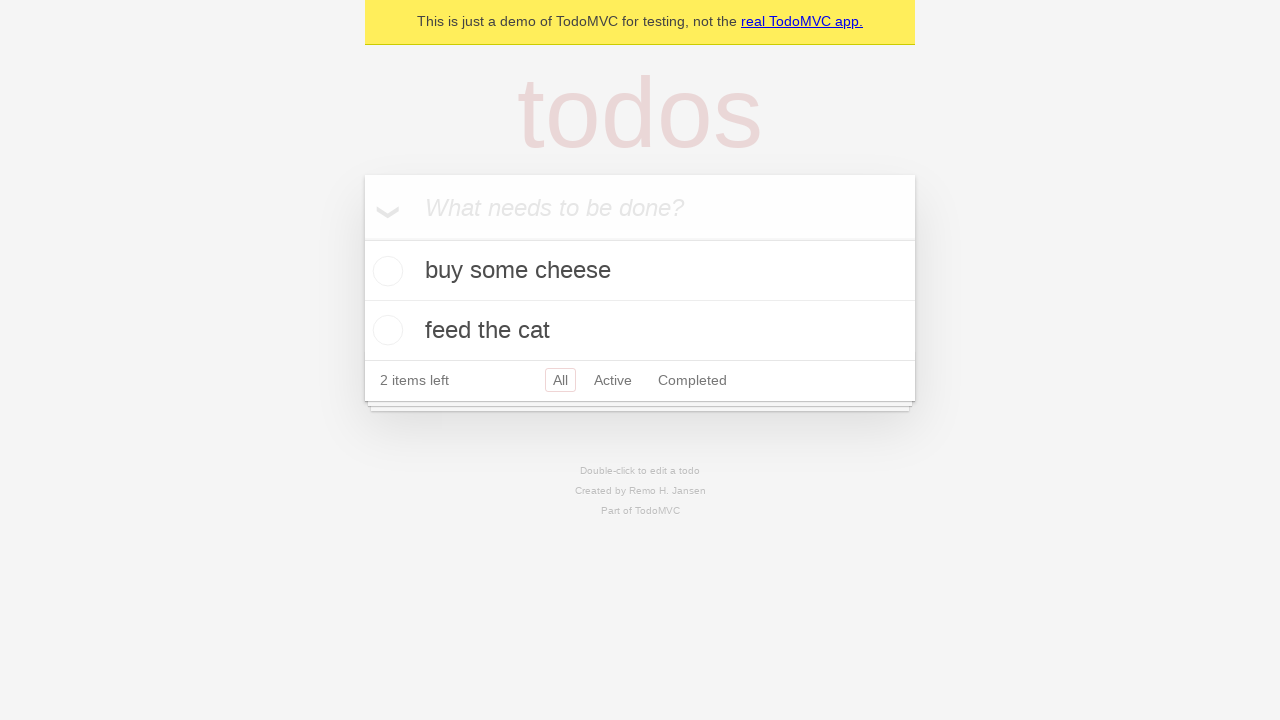

Filled todo input with 'book a doctors appointment' on internal:attr=[placeholder="What needs to be done?"i]
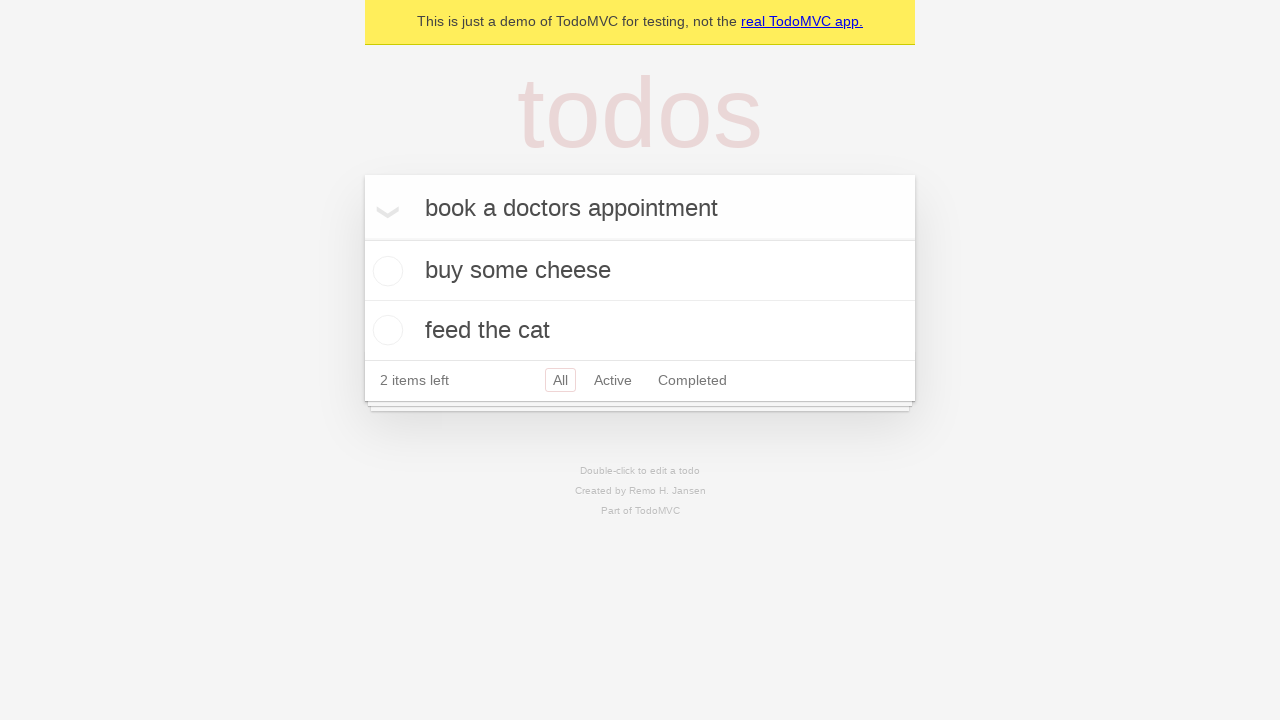

Pressed Enter to create todo item 'book a doctors appointment' on internal:attr=[placeholder="What needs to be done?"i]
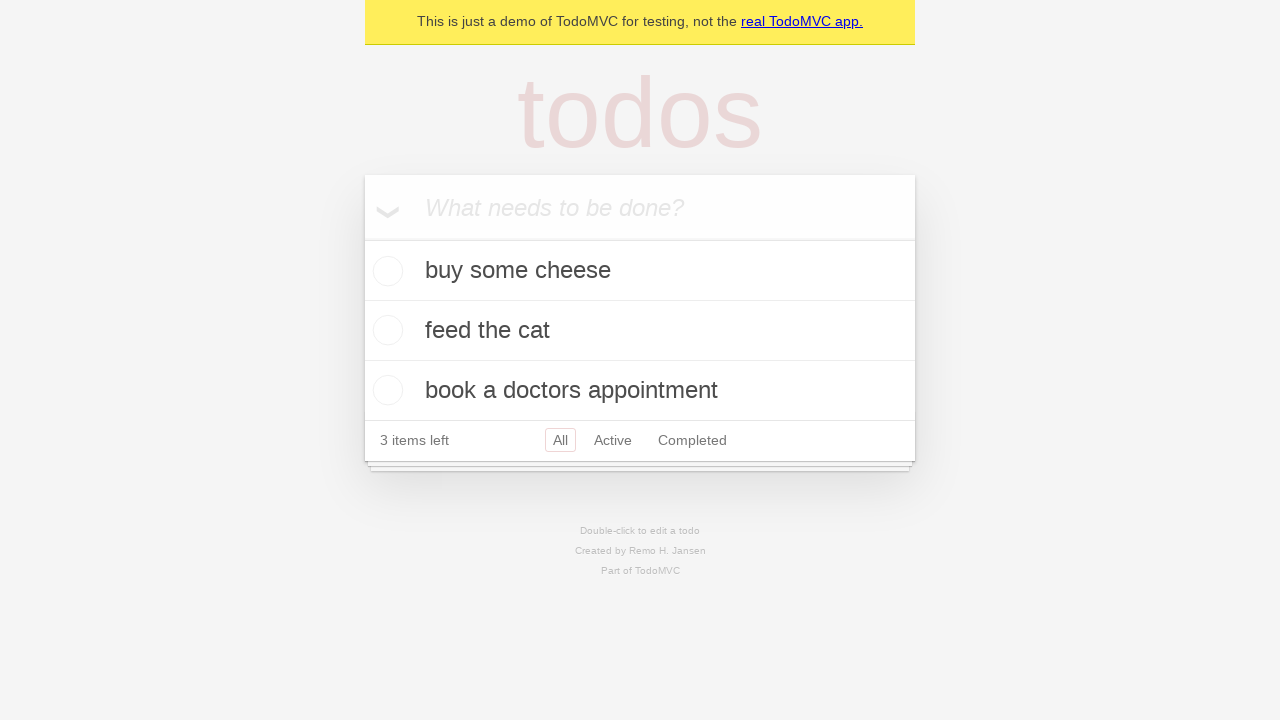

Located all todo items
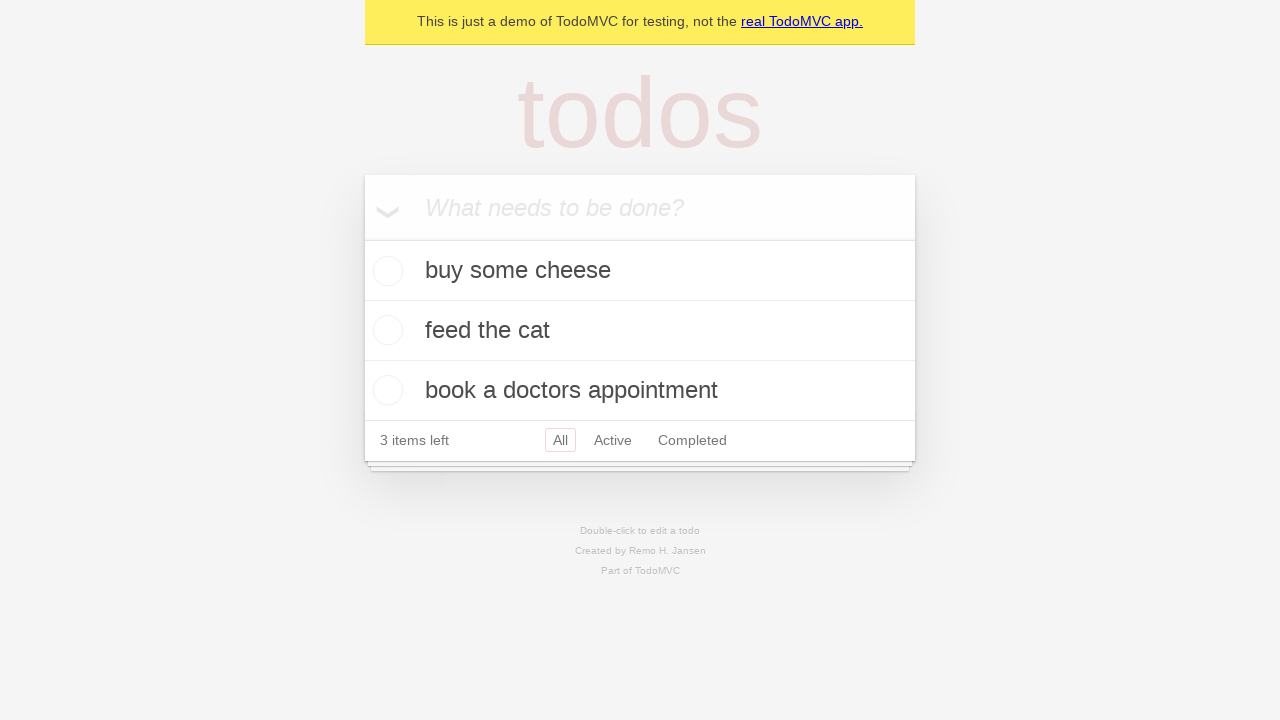

Double-clicked the second todo item to enter edit mode at (640, 331) on internal:testid=[data-testid="todo-item"s] >> nth=1
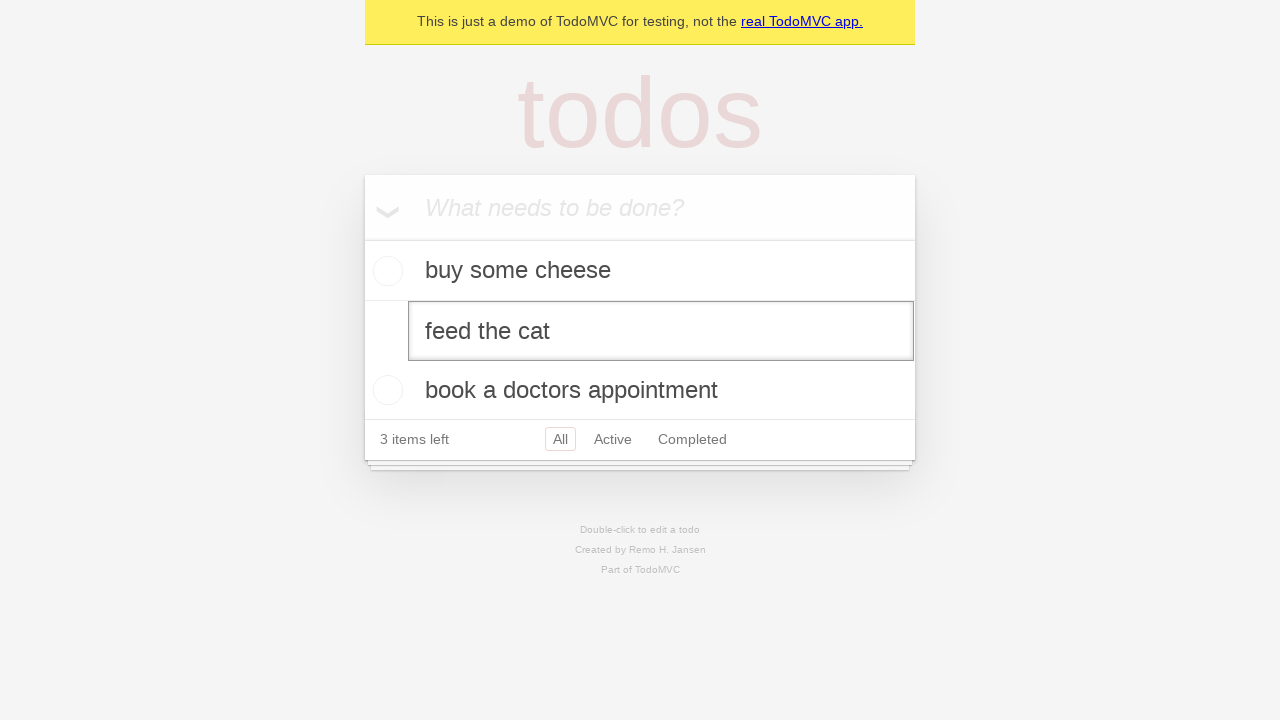

Located the edit textbox for the second todo item
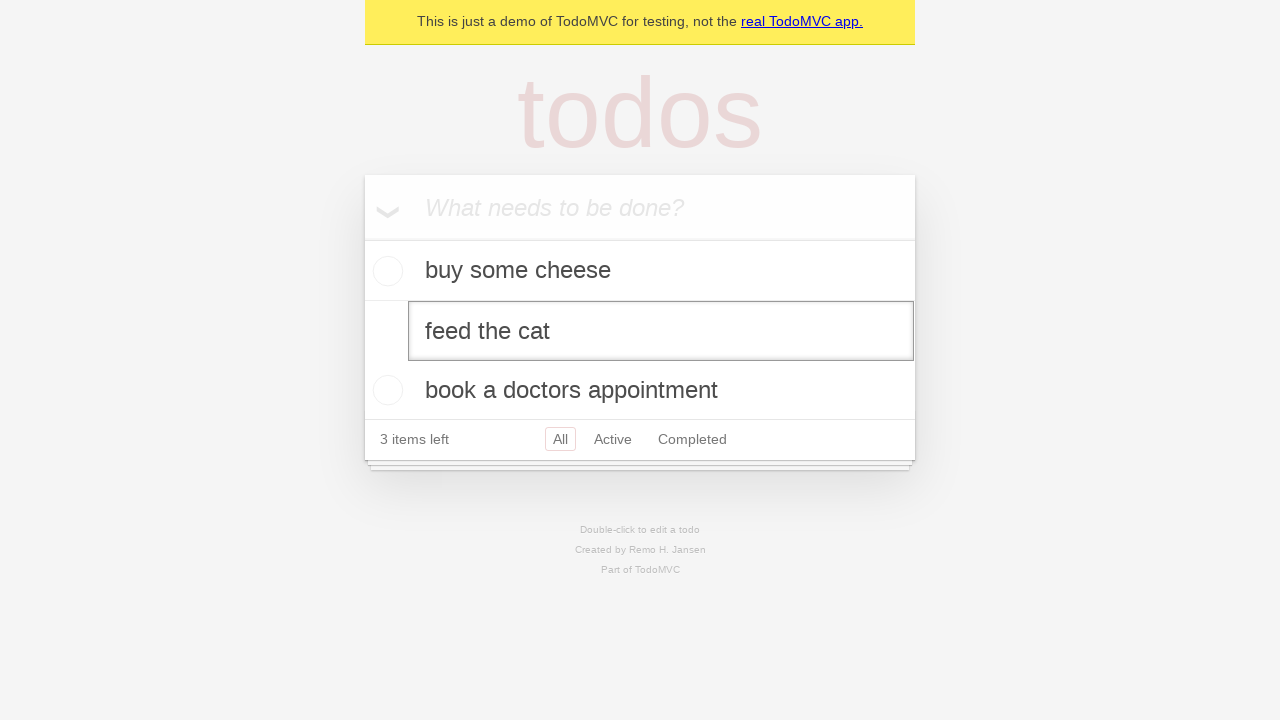

Cleared the todo item text by filling with empty string on internal:testid=[data-testid="todo-item"s] >> nth=1 >> internal:role=textbox[nam
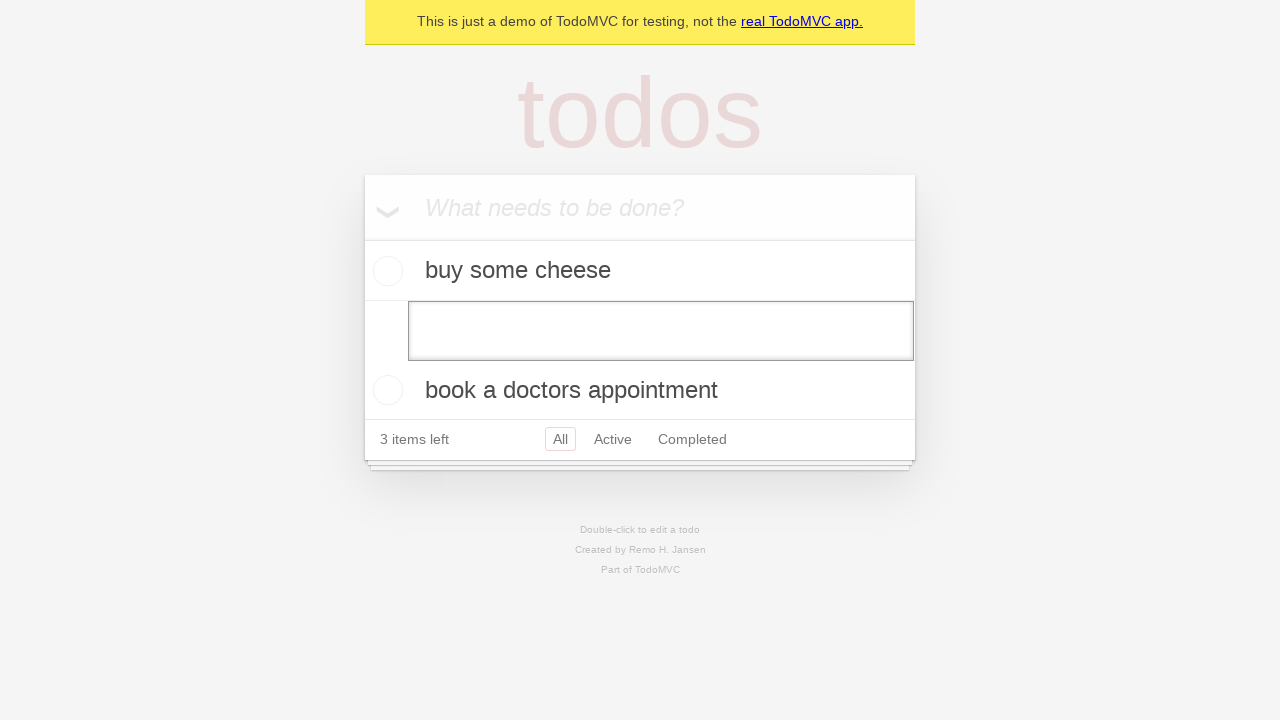

Pressed Enter to confirm deletion of the empty todo item on internal:testid=[data-testid="todo-item"s] >> nth=1 >> internal:role=textbox[nam
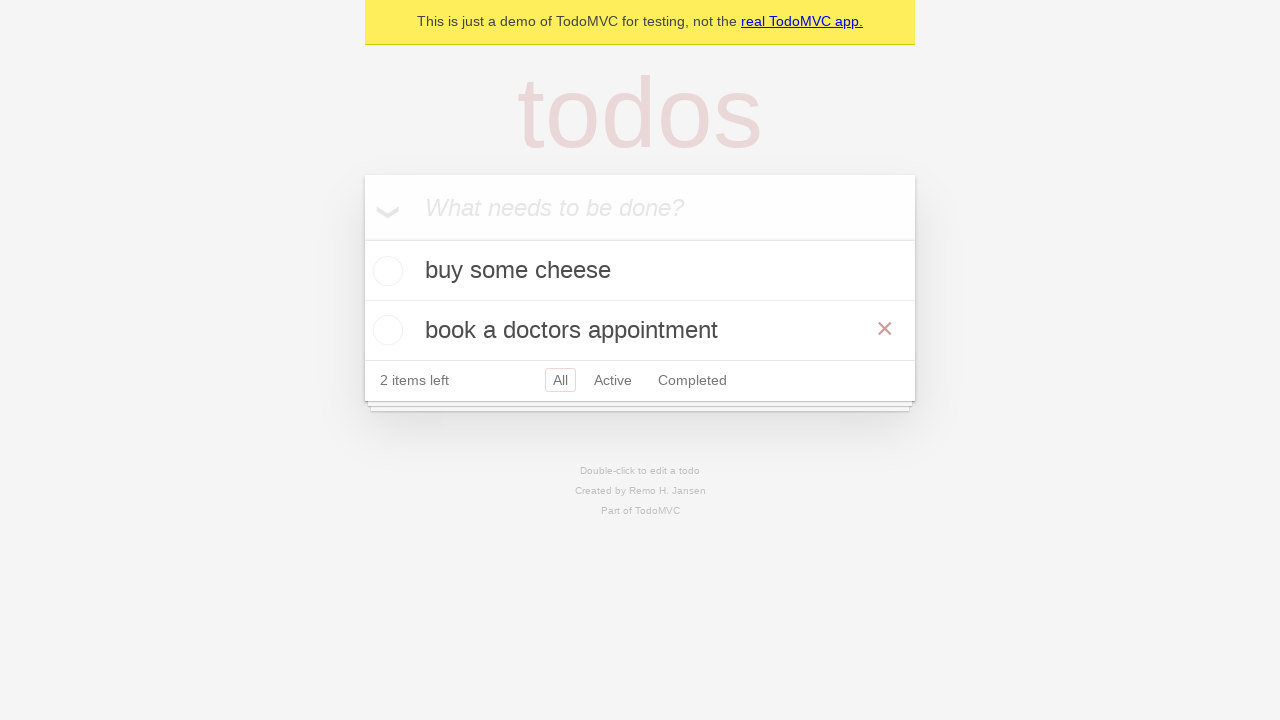

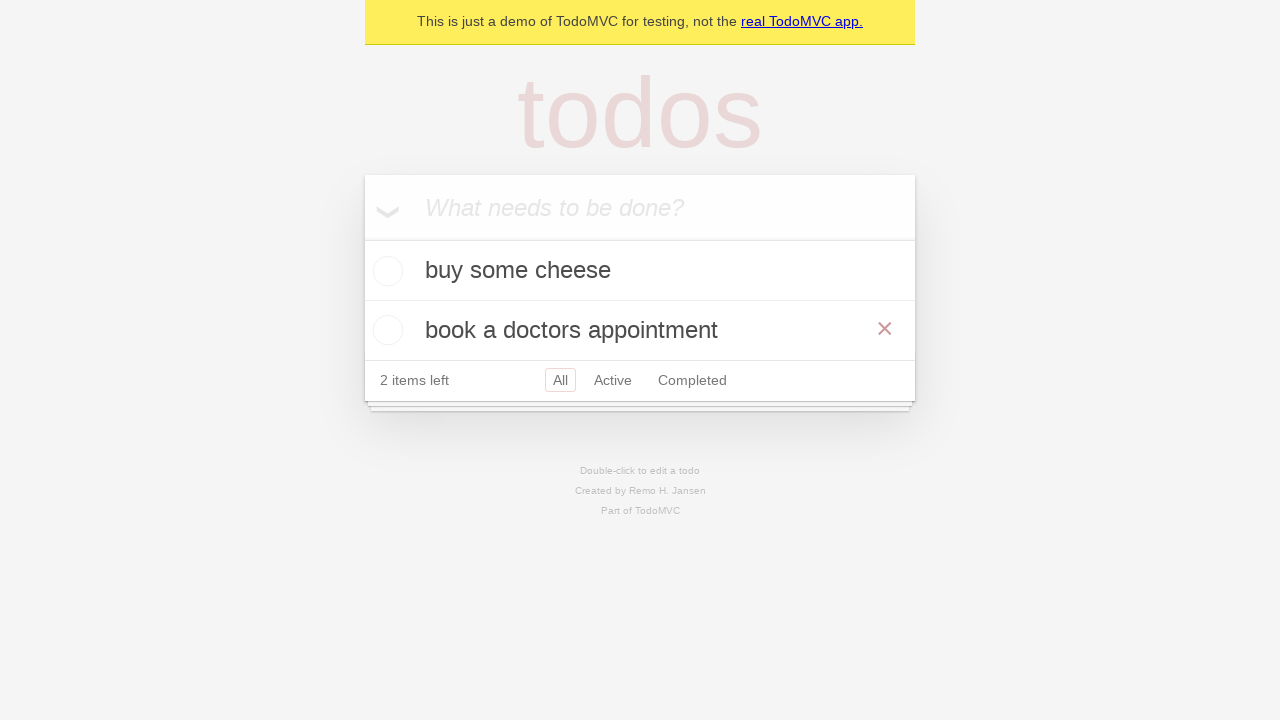